Tests a registration form by filling in first name, last name, and email fields, then submitting the form and verifying successful registration message

Starting URL: https://suninjuly.github.io/registration1.html

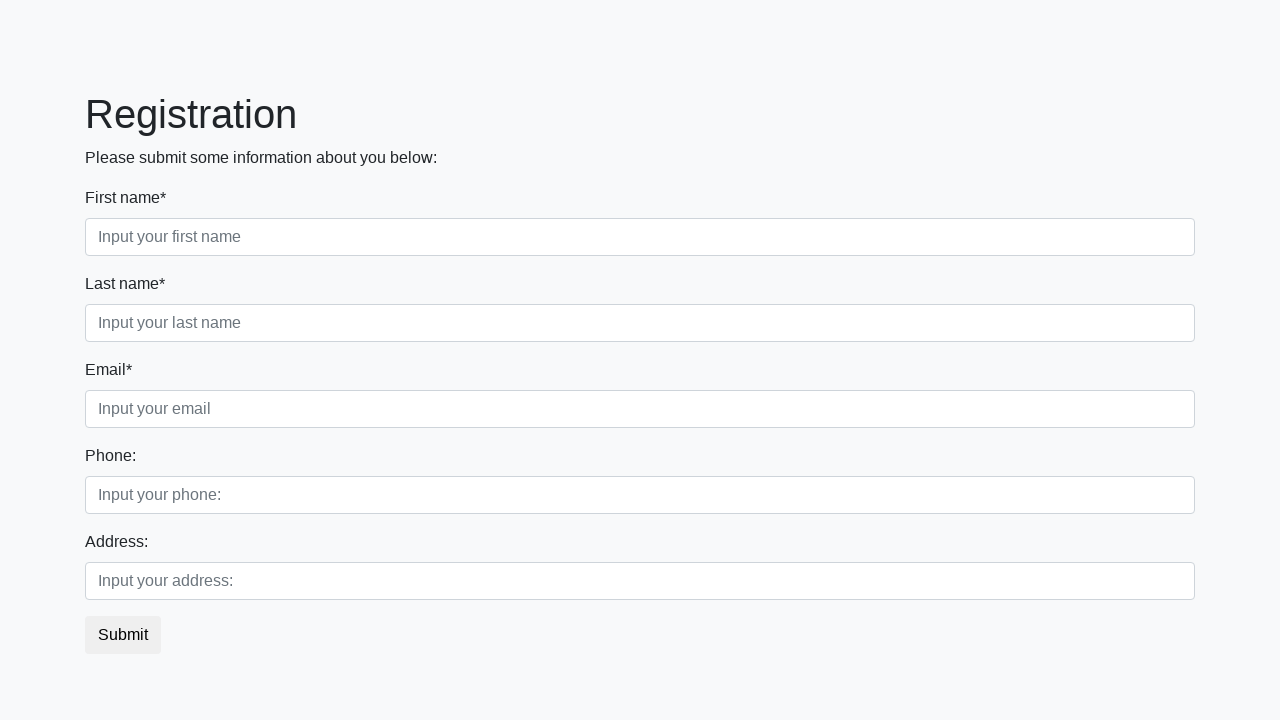

Filled first name field with 'Ivan' on input[placeholder='Input your first name']
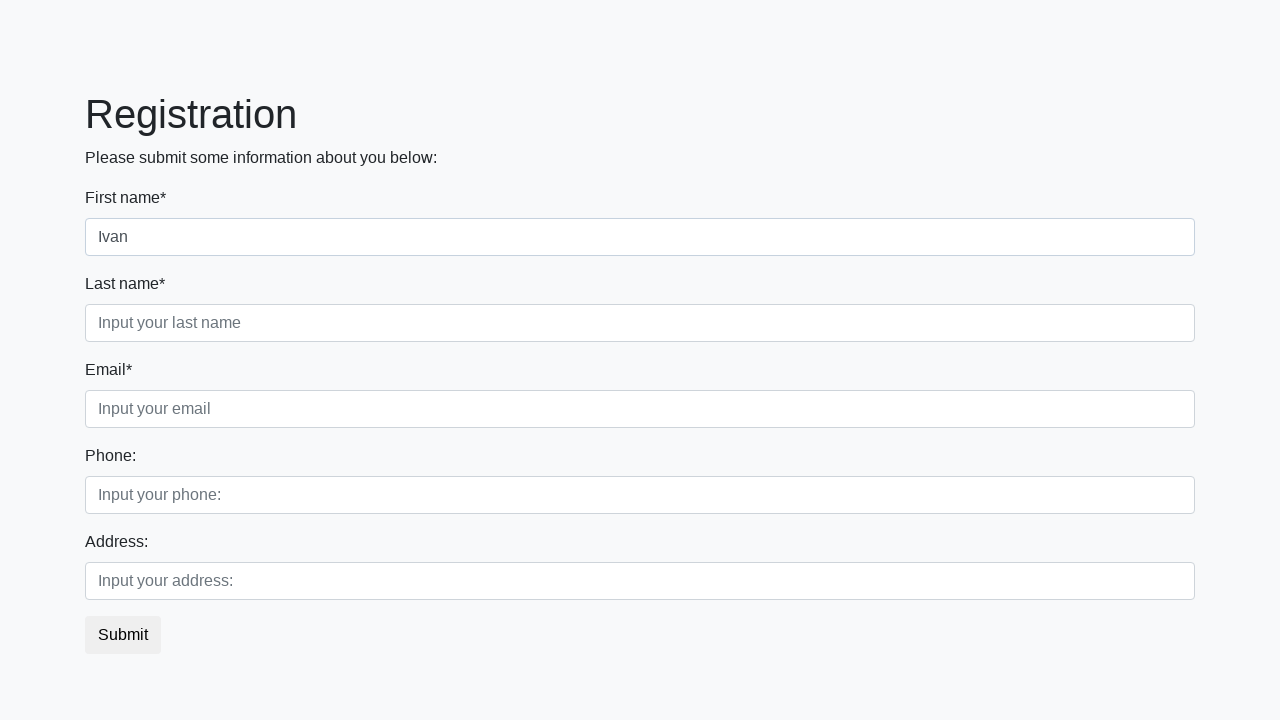

Filled last name field with 'Ivanov' on input[placeholder='Input your last name']
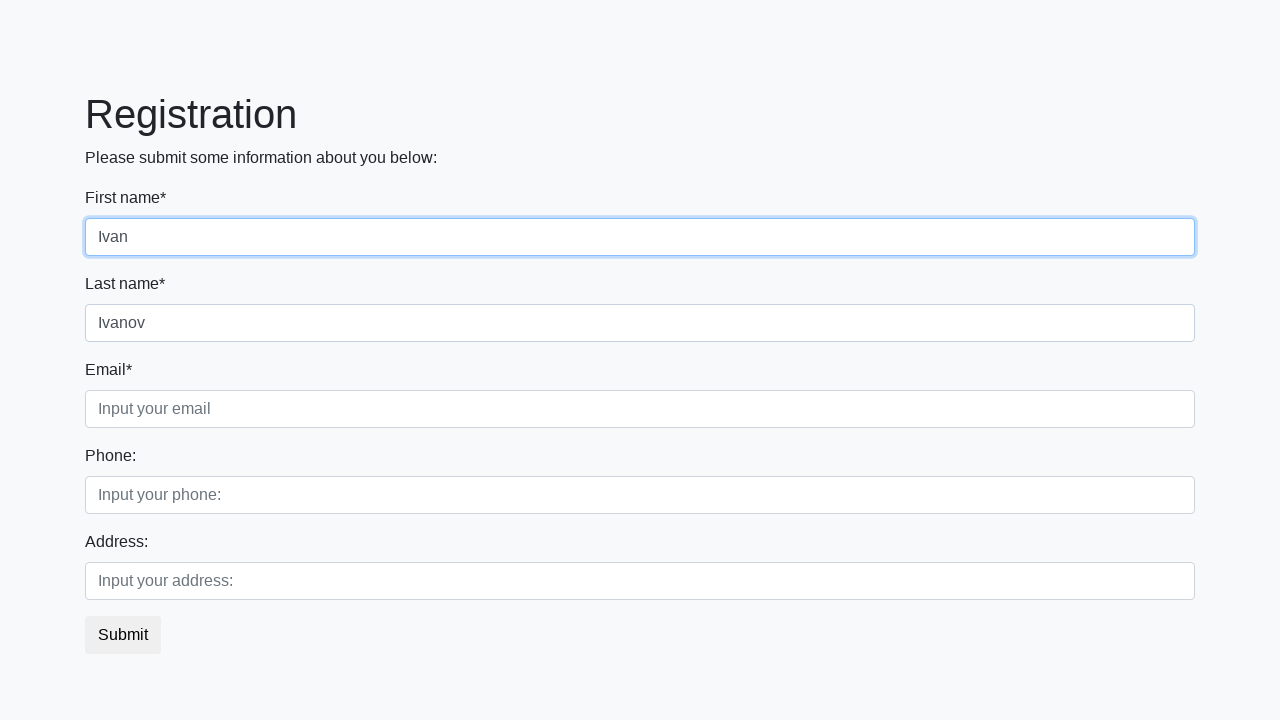

Filled email field with 'IvanIvanov@mail.com' on input[placeholder='Input your email']
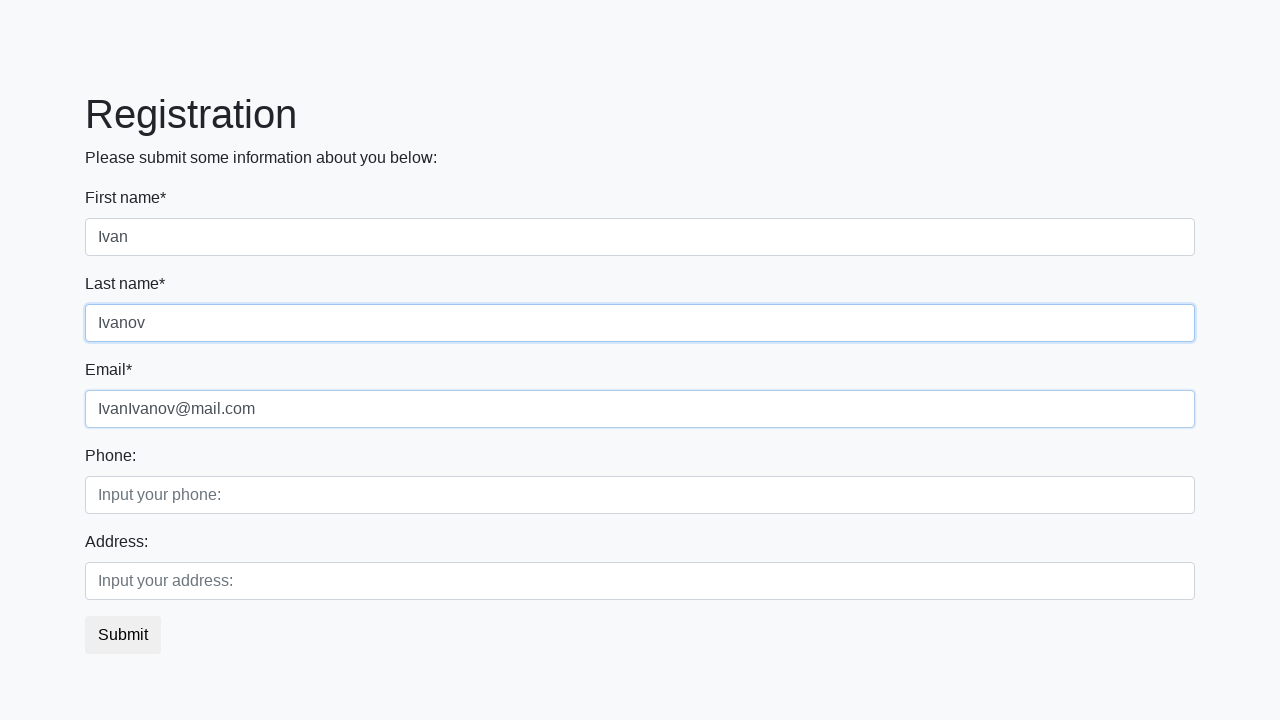

Clicked submit button to register at (123, 635) on button.btn
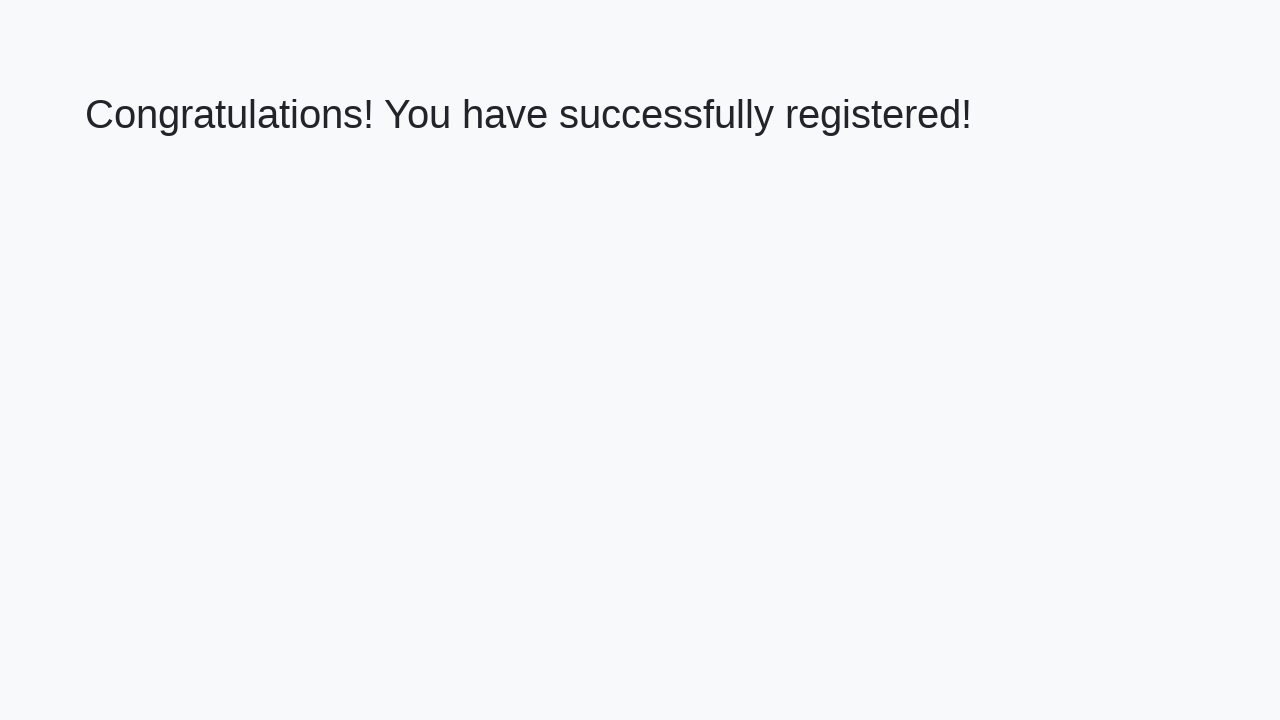

Success message appeared
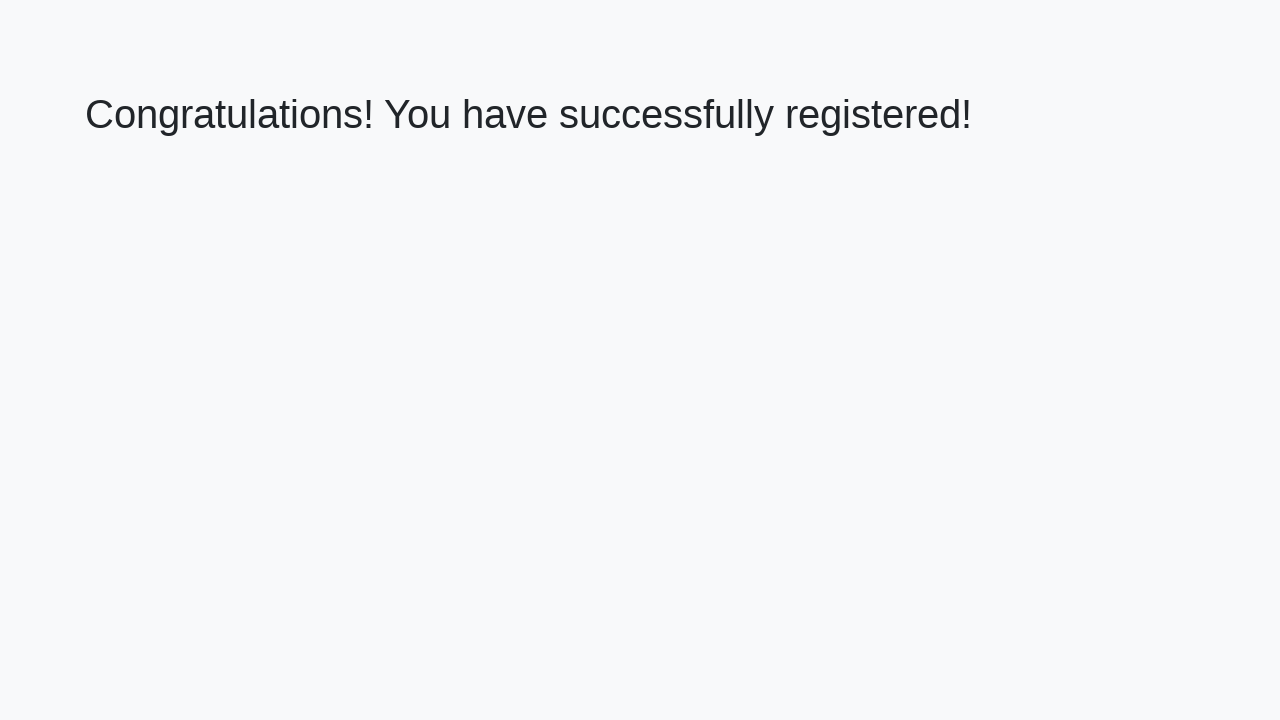

Retrieved success message text
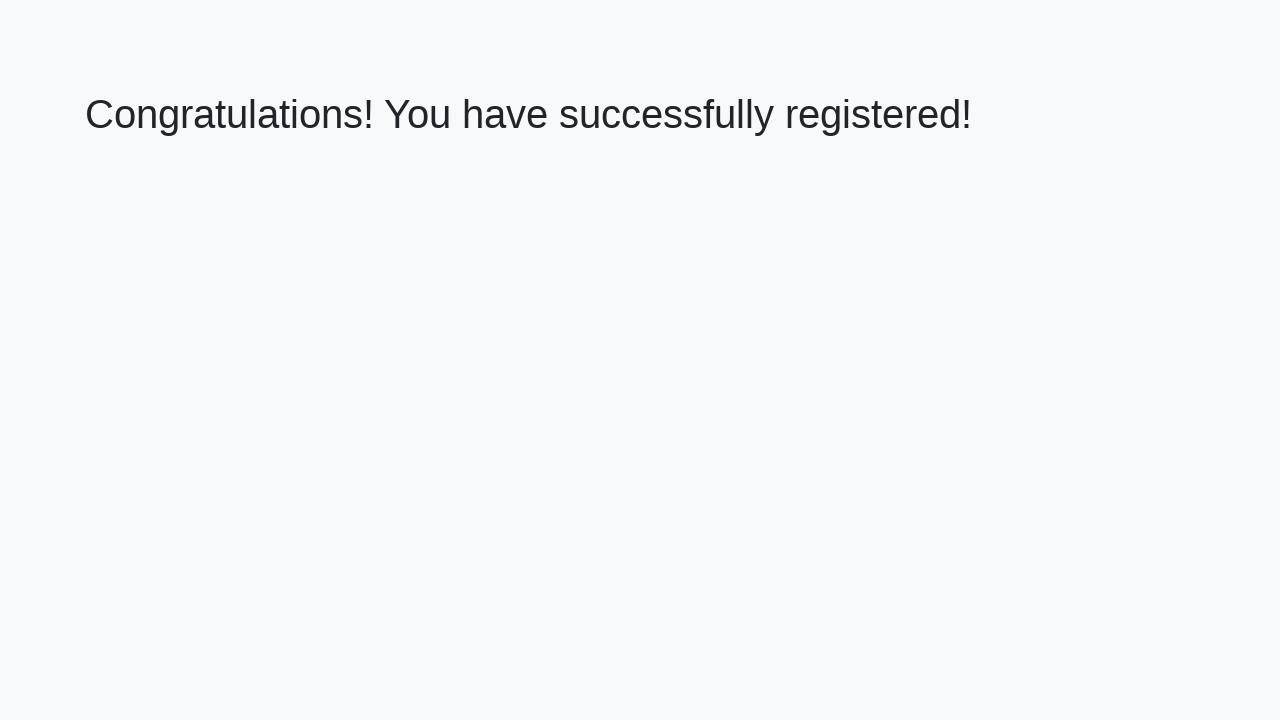

Verified registration success message
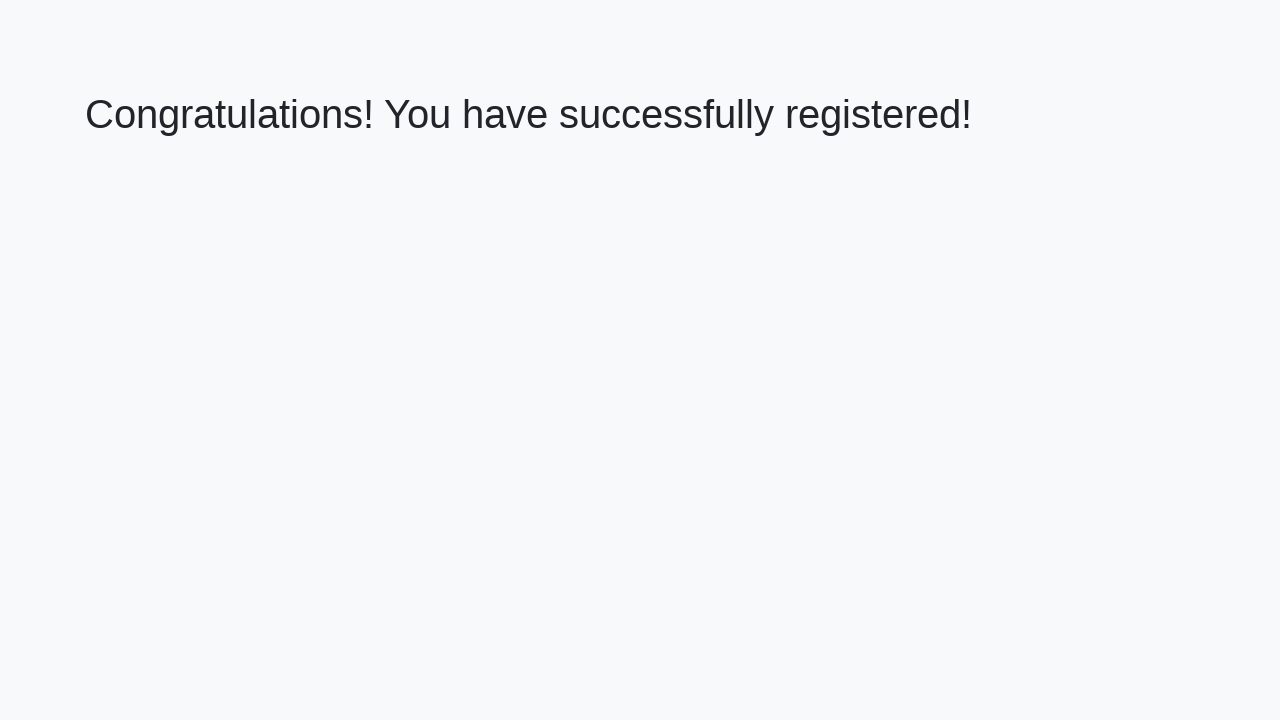

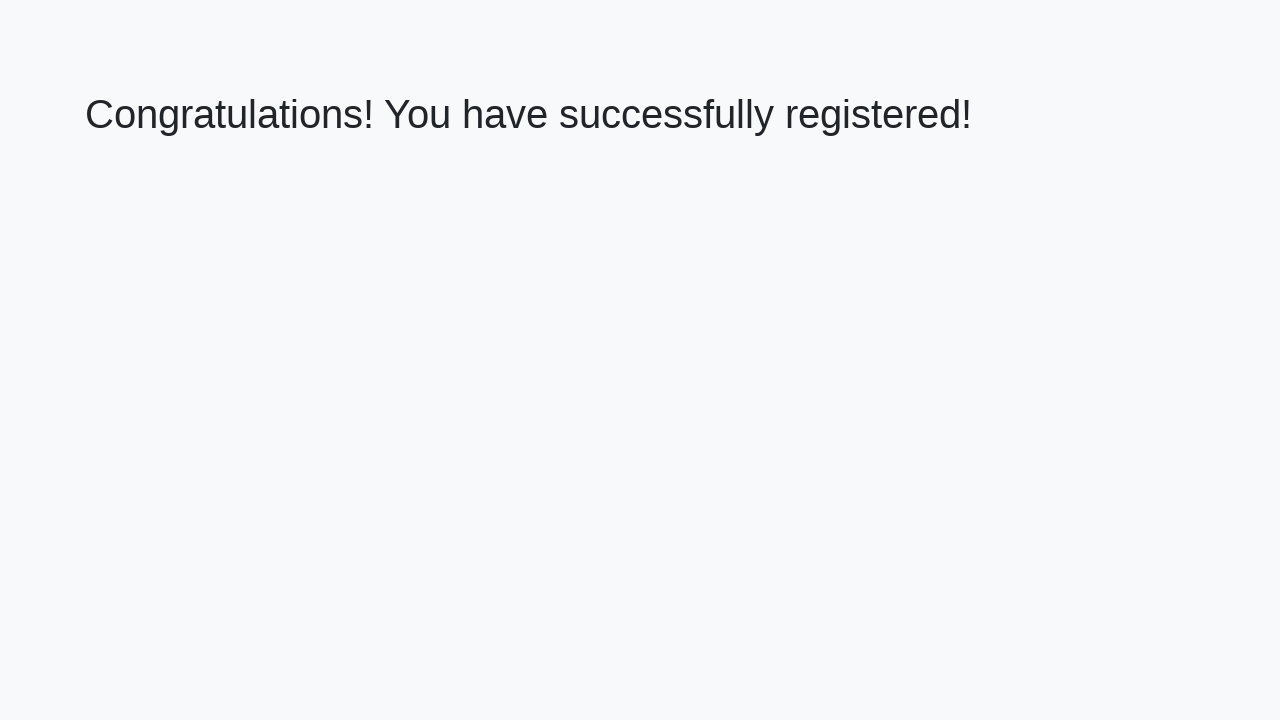